Tests search functionality by clicking the search button without entering any search term, verifying the URL changes to the empty search results page

Starting URL: https://ticketbox.vn/

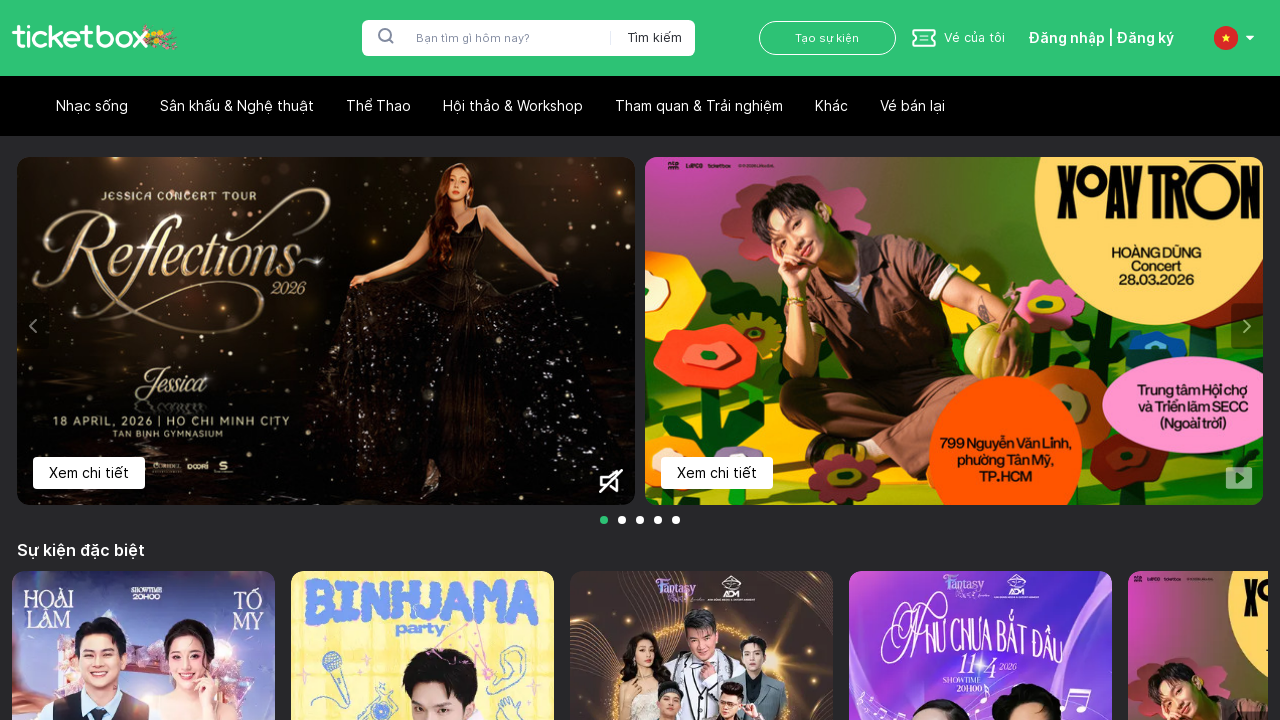

Clicked search button without entering any search term at (646, 38) on button:near(#search-input)
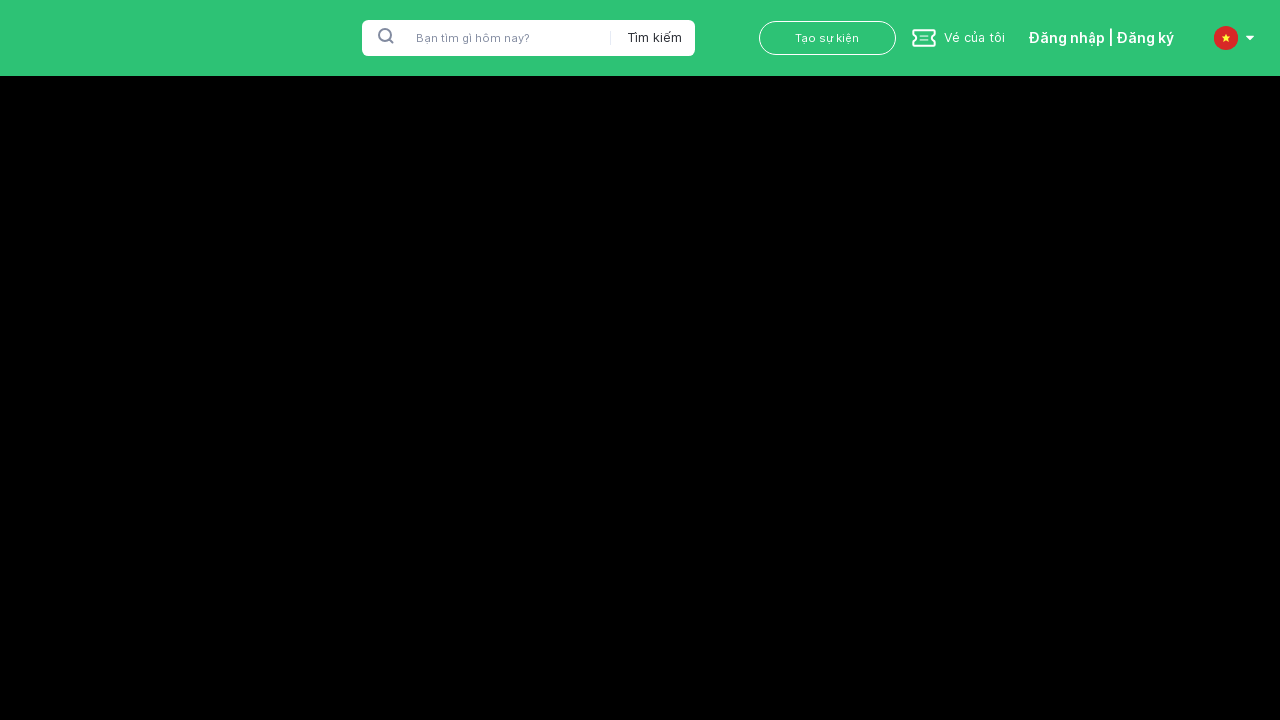

URL changed to empty search results page
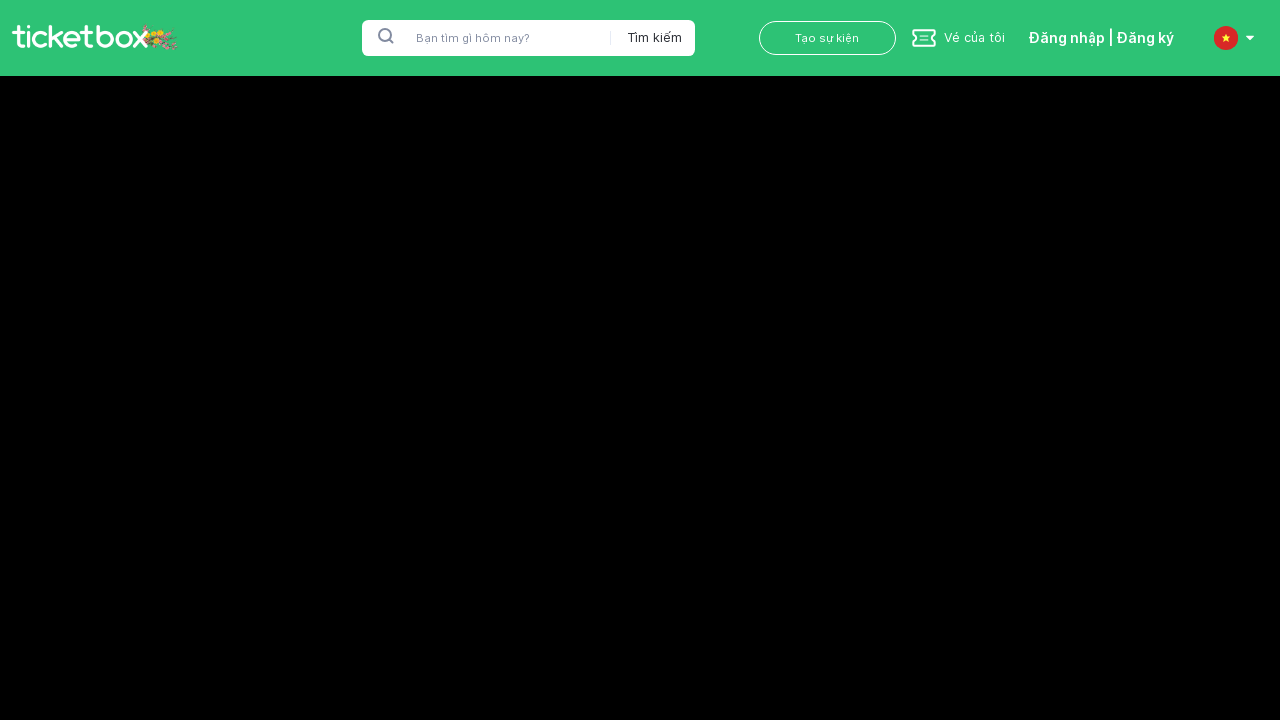

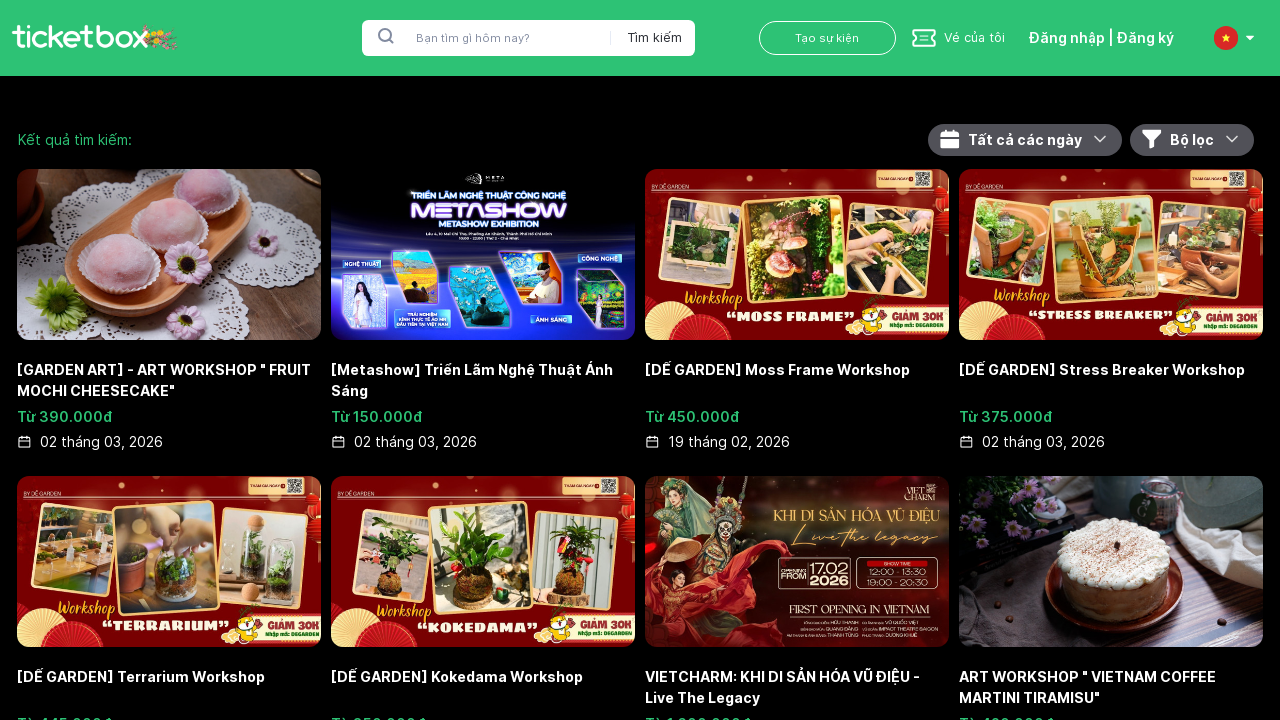